Demonstrates fluent wait by waiting for the login button with custom timeout and polling settings before clicking it.

Starting URL: https://the-internet.herokuapp.com/login

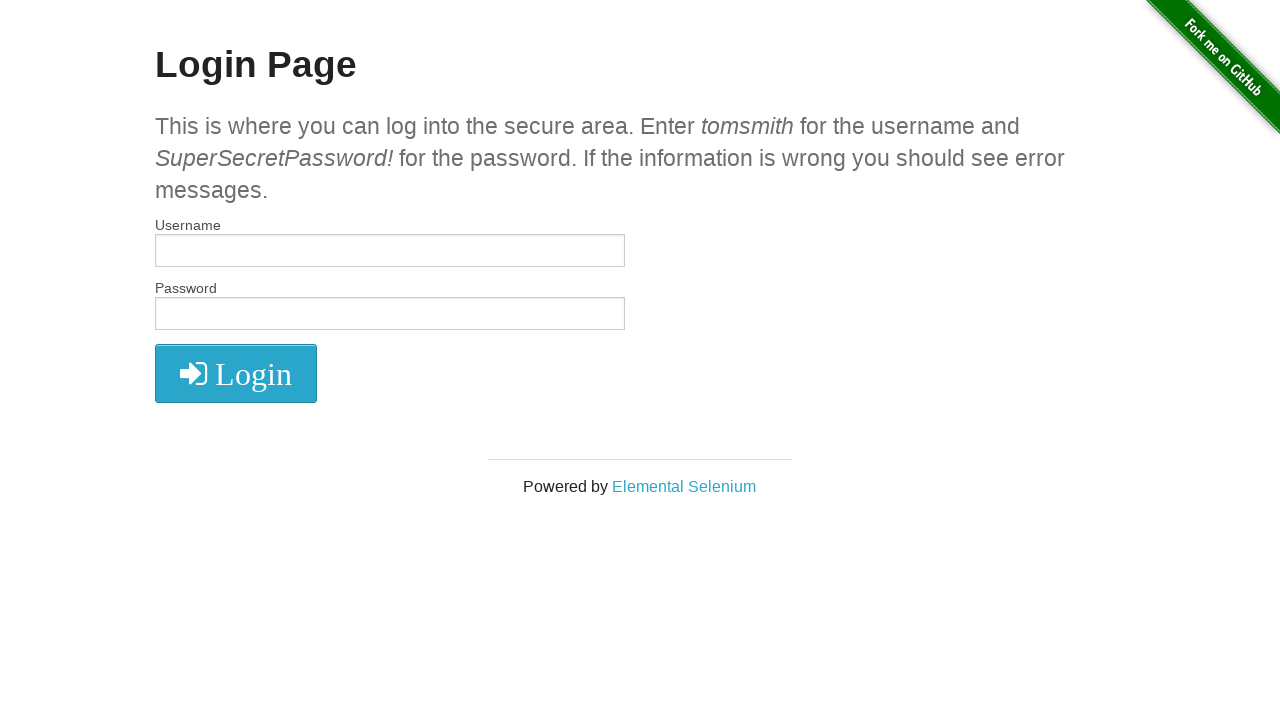

Waited for login button to become visible with 2000ms timeout
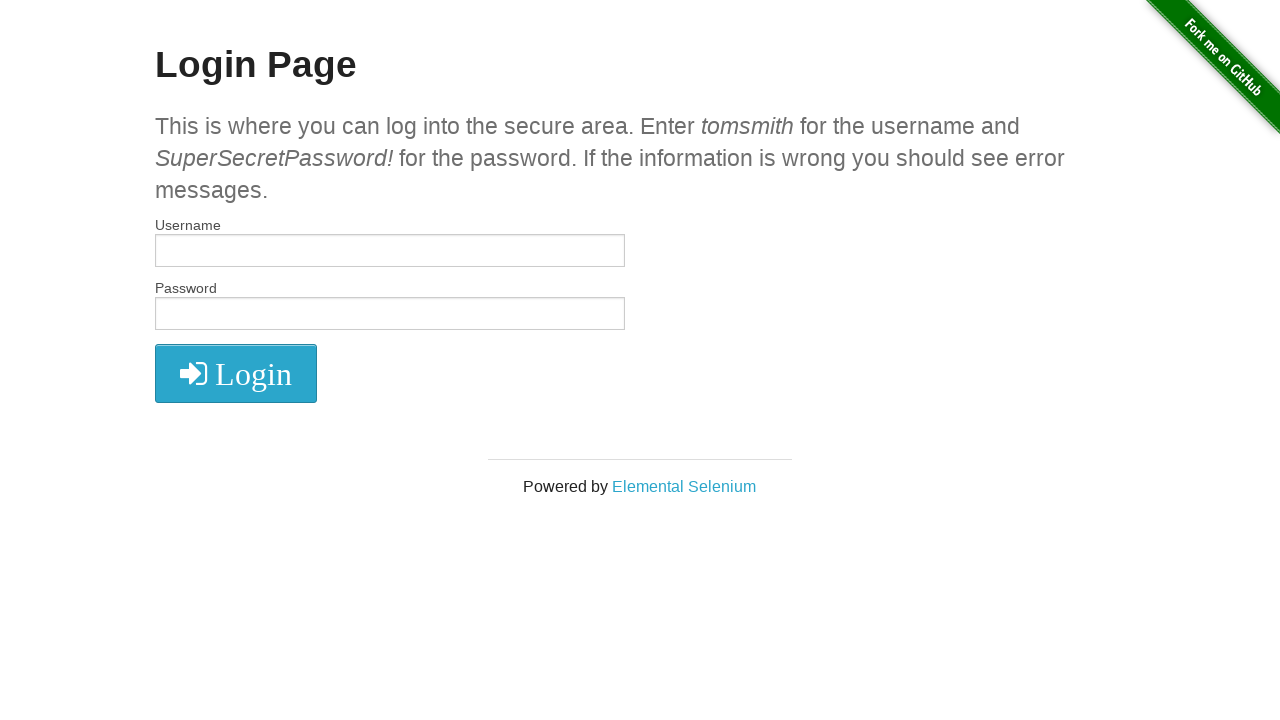

Clicked the login button at (236, 374) on .fa.fa-2x.fa-sign-in
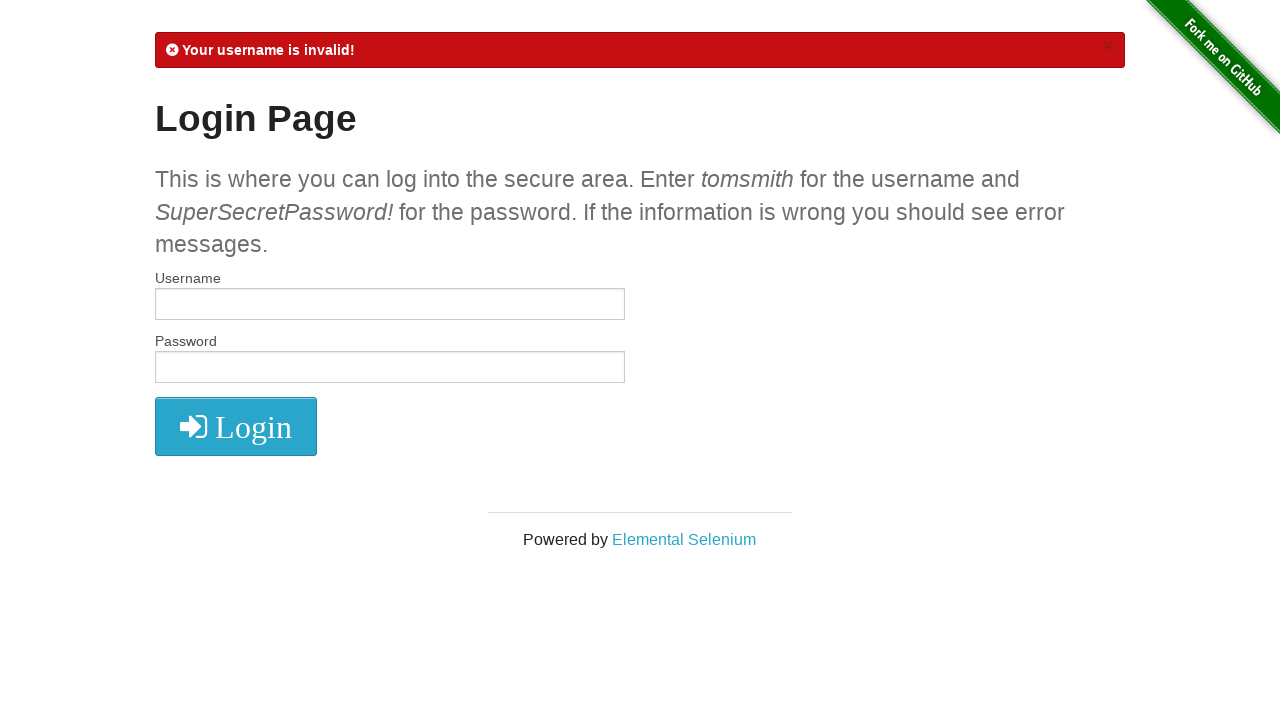

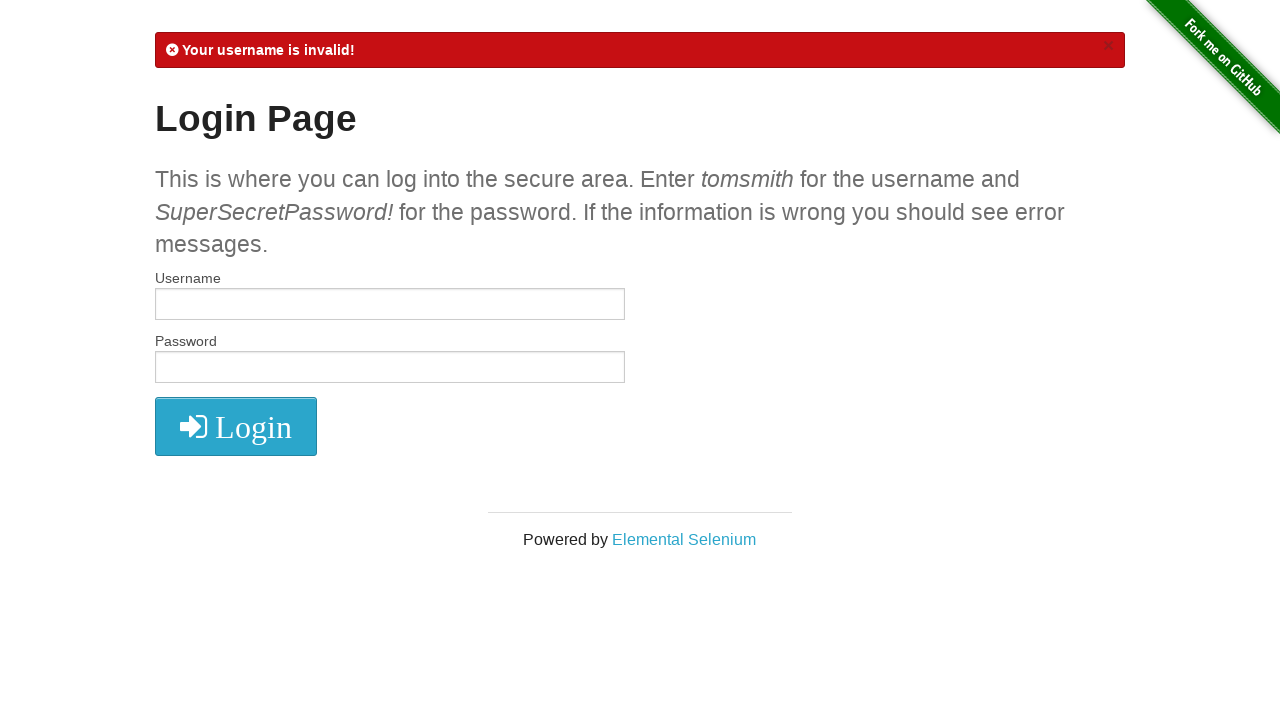